Navigates to a CSDN blog article page and verifies that the article title and publish time elements are present and loaded correctly.

Starting URL: https://blog.csdn.net/cui_yonghua/article/details/90512943

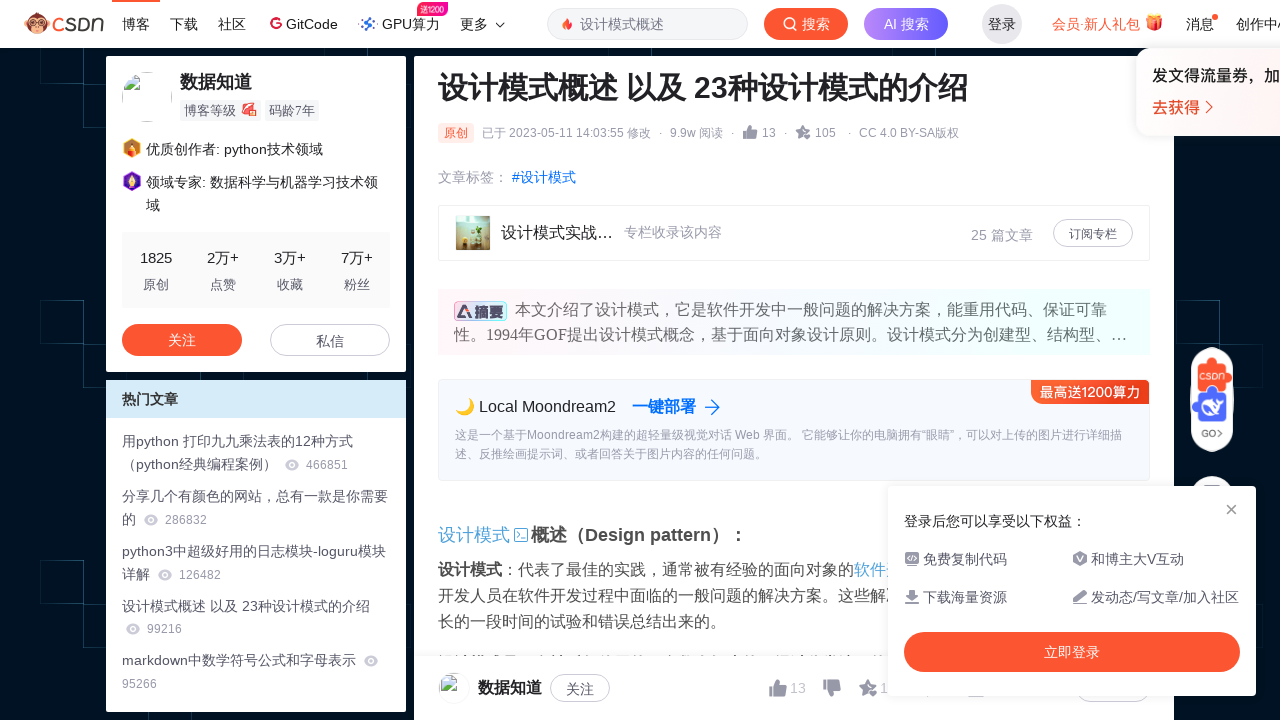

Navigated to CSDN blog article page
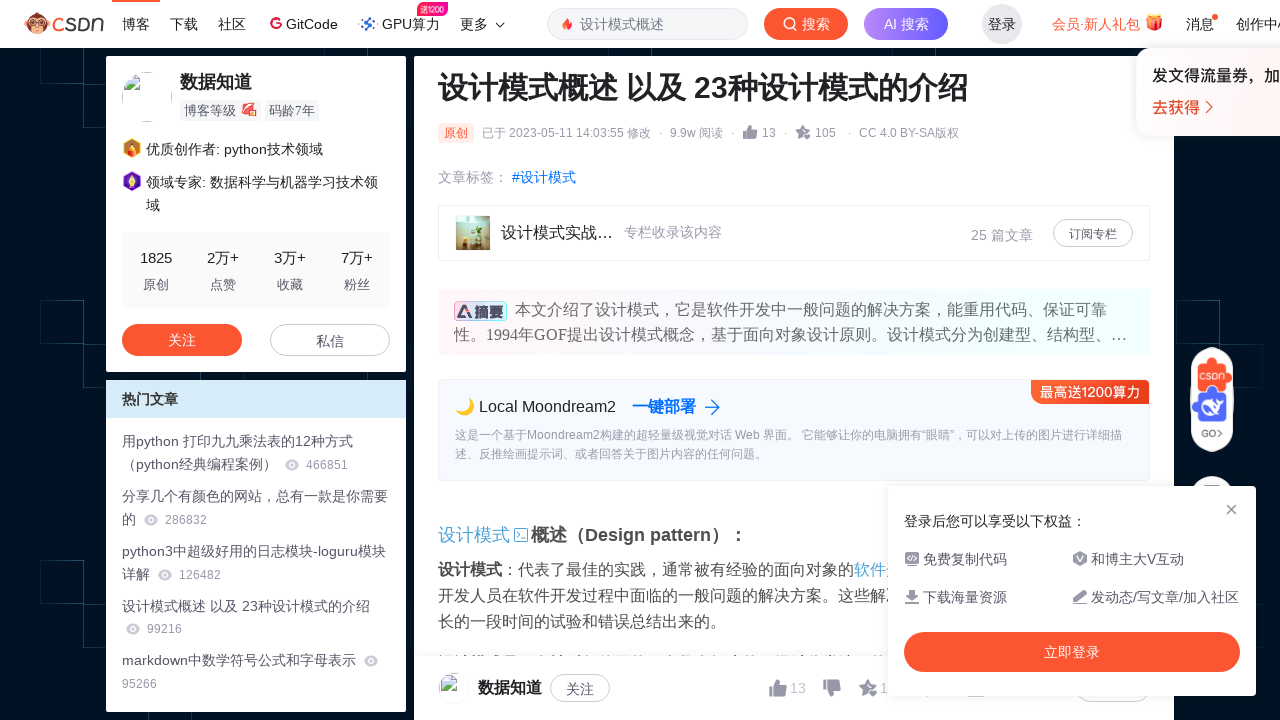

Article title element loaded
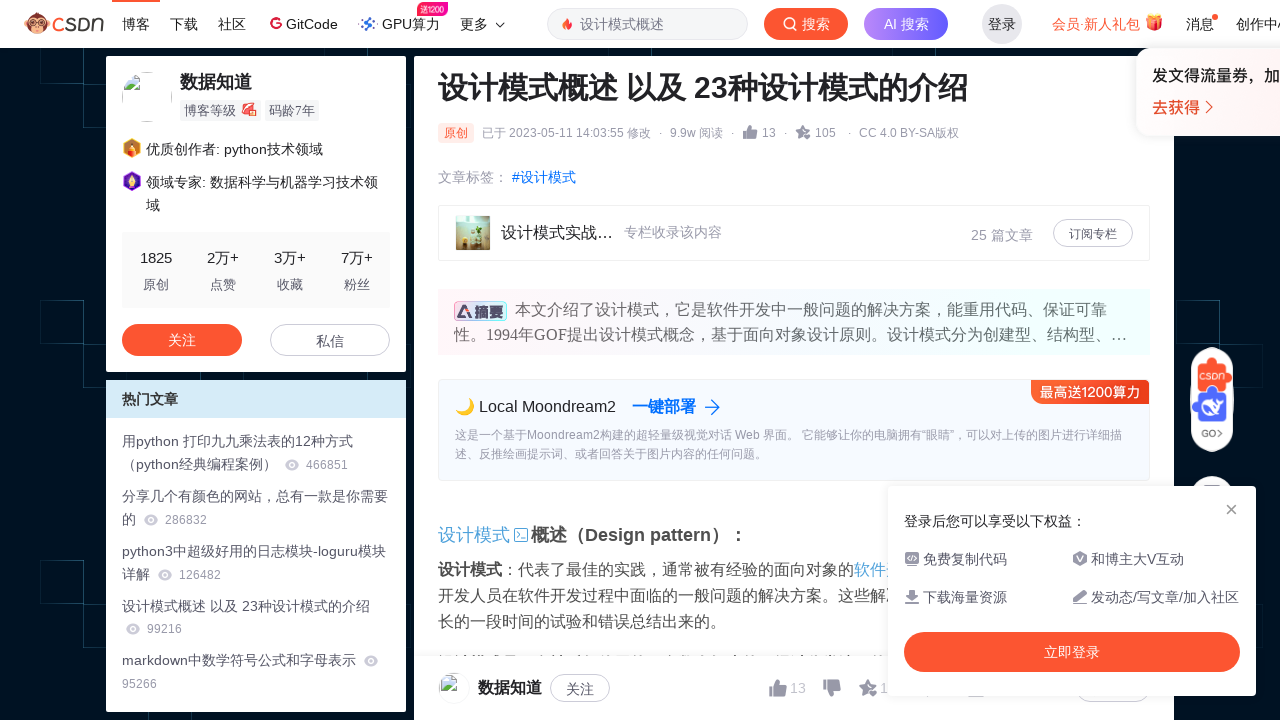

Article publish time element loaded
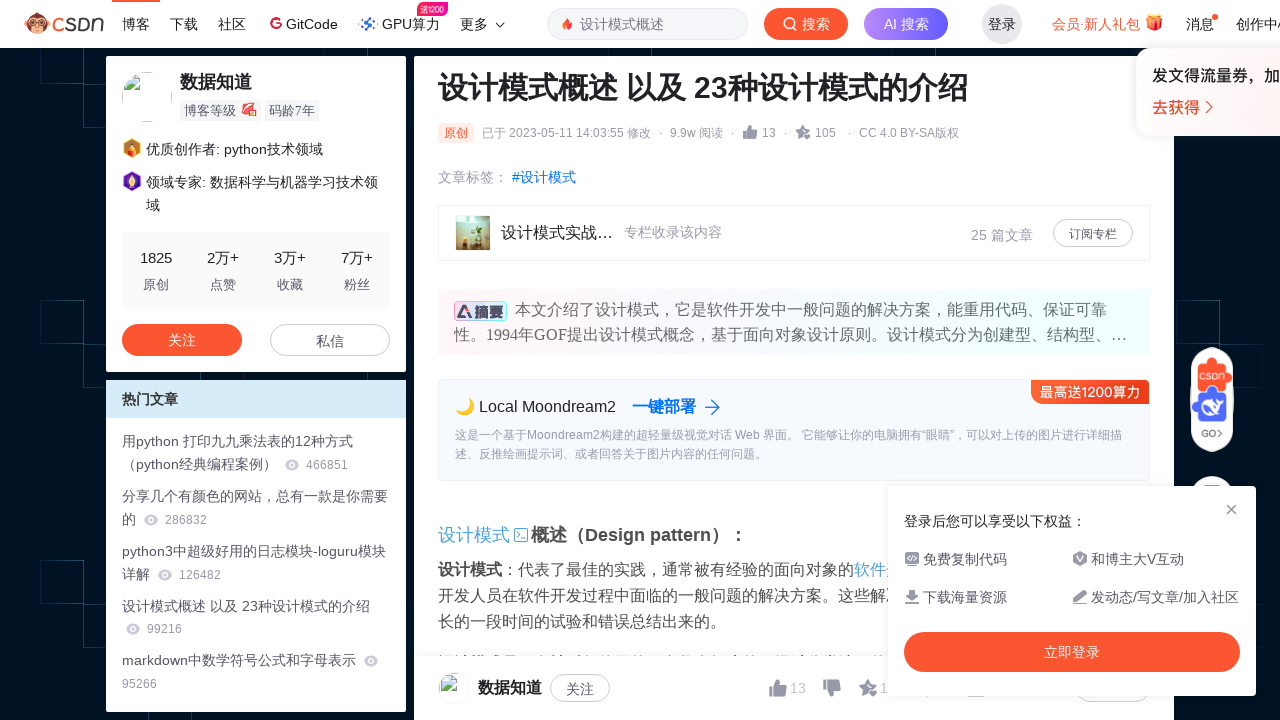

Article content section loaded
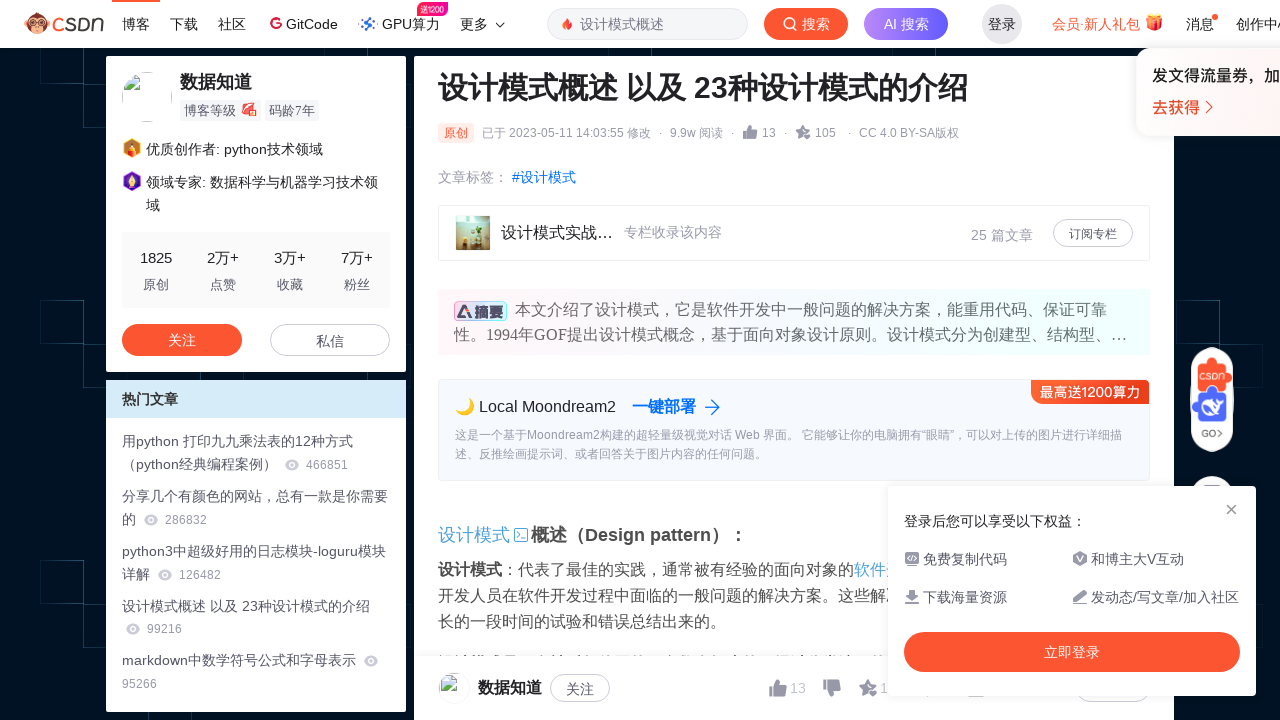

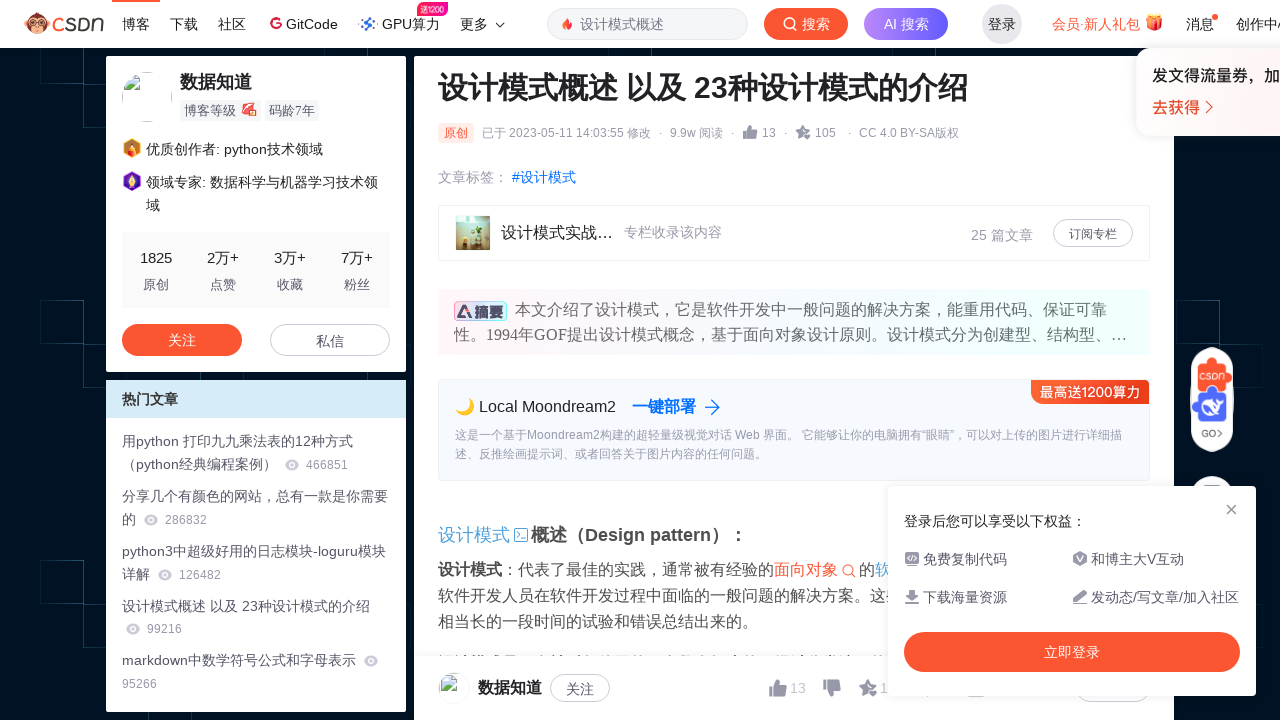